Navigates to Lulu and Georgia website and verifies the page title contains the site name

Starting URL: https://luluandgeorgia.com

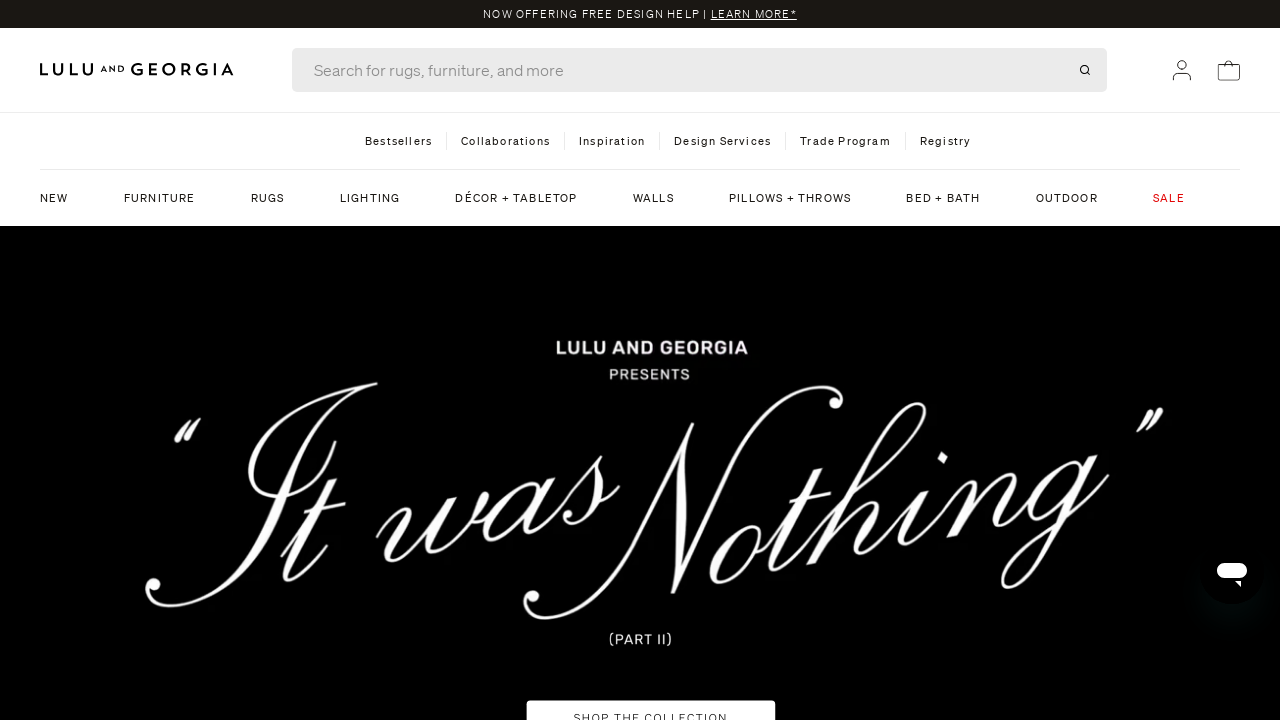

Waited for page to reach domcontentloaded state
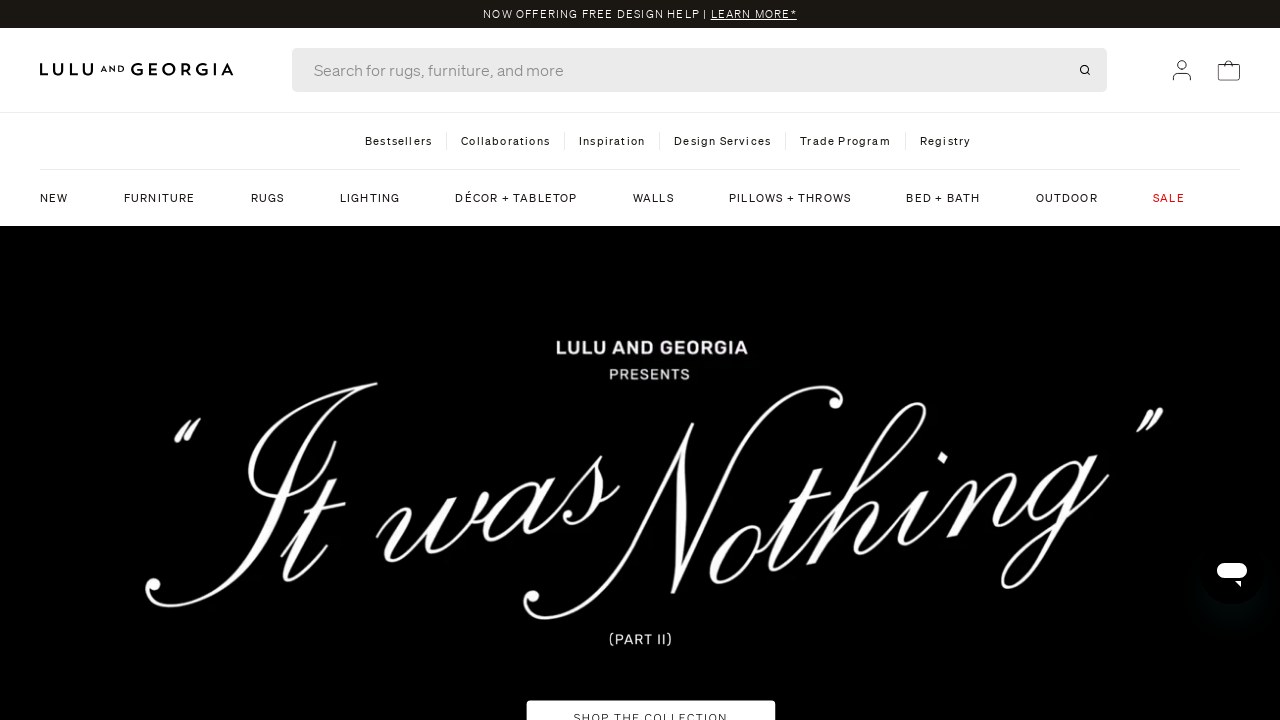

Retrieved page title: Lulu and Georgia
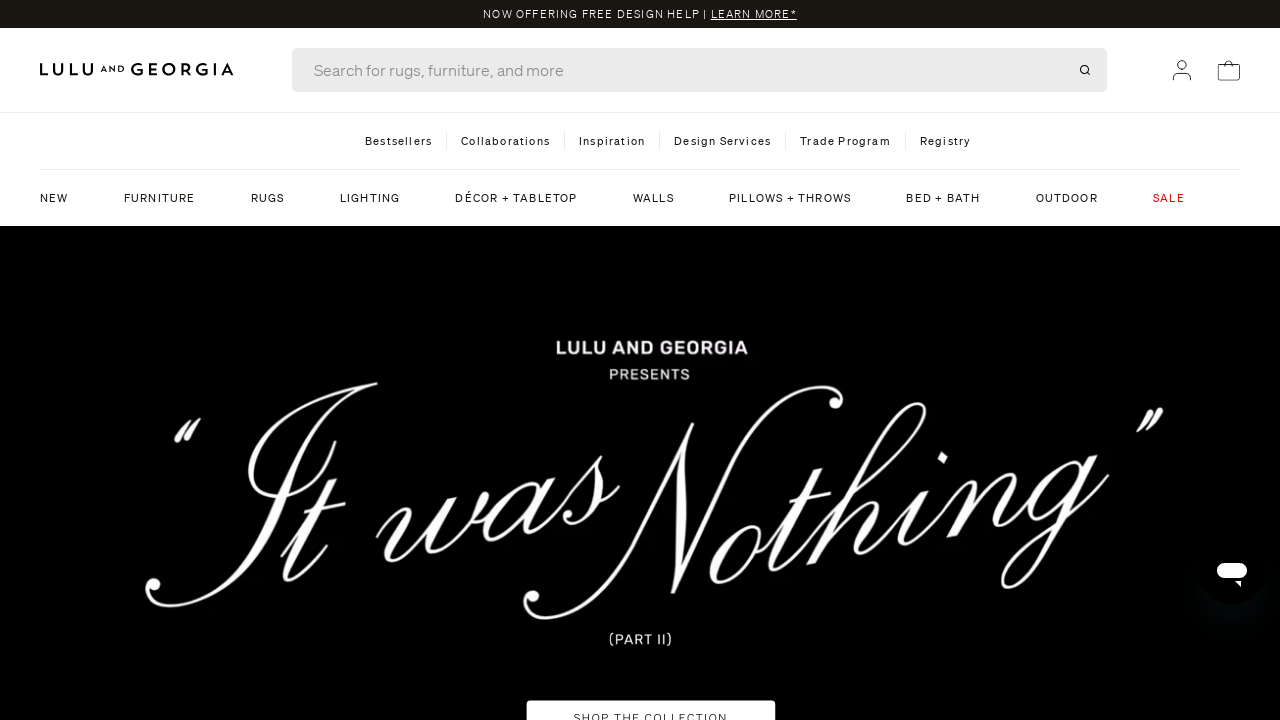

Verified page title contains 'lulu' or 'georgia'
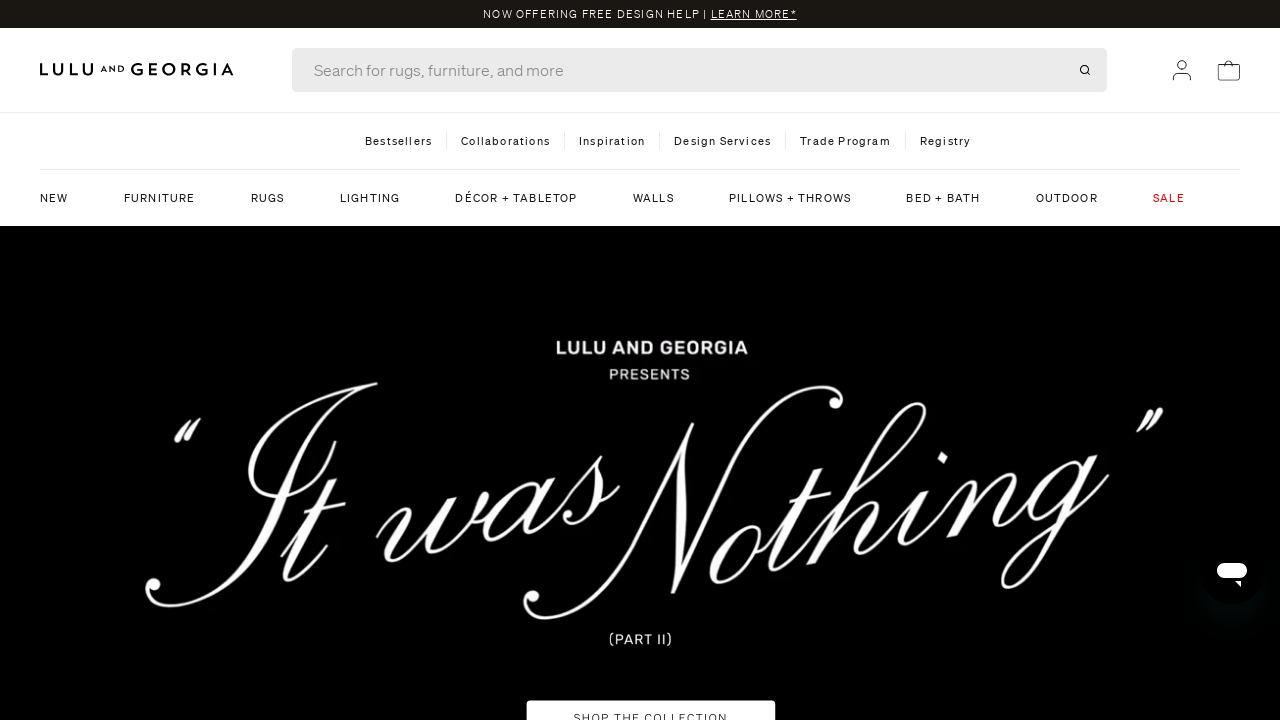

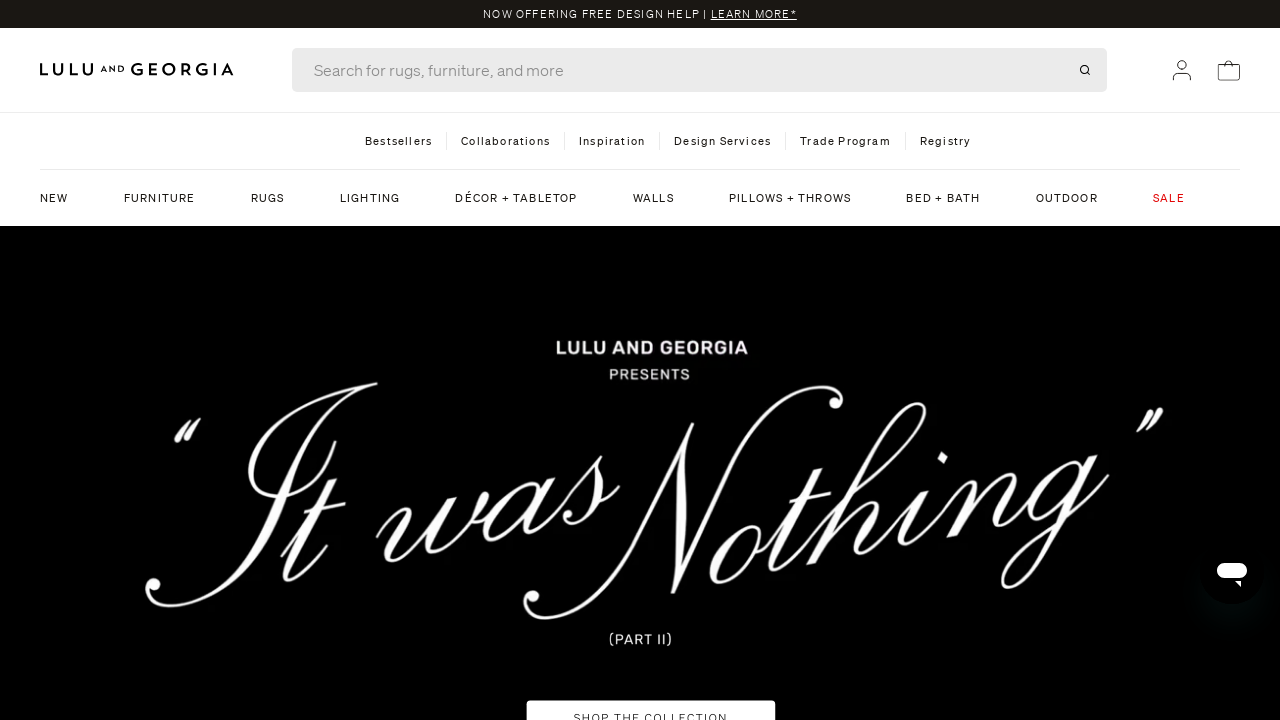